Tests Selenium relative locators functionality on a practice form by locating elements using their spatial relationships (above, below, left of, right of) to other elements, clicking a date input field, and checking a checkbox.

Starting URL: https://rahulshettyacademy.com/angularpractice/

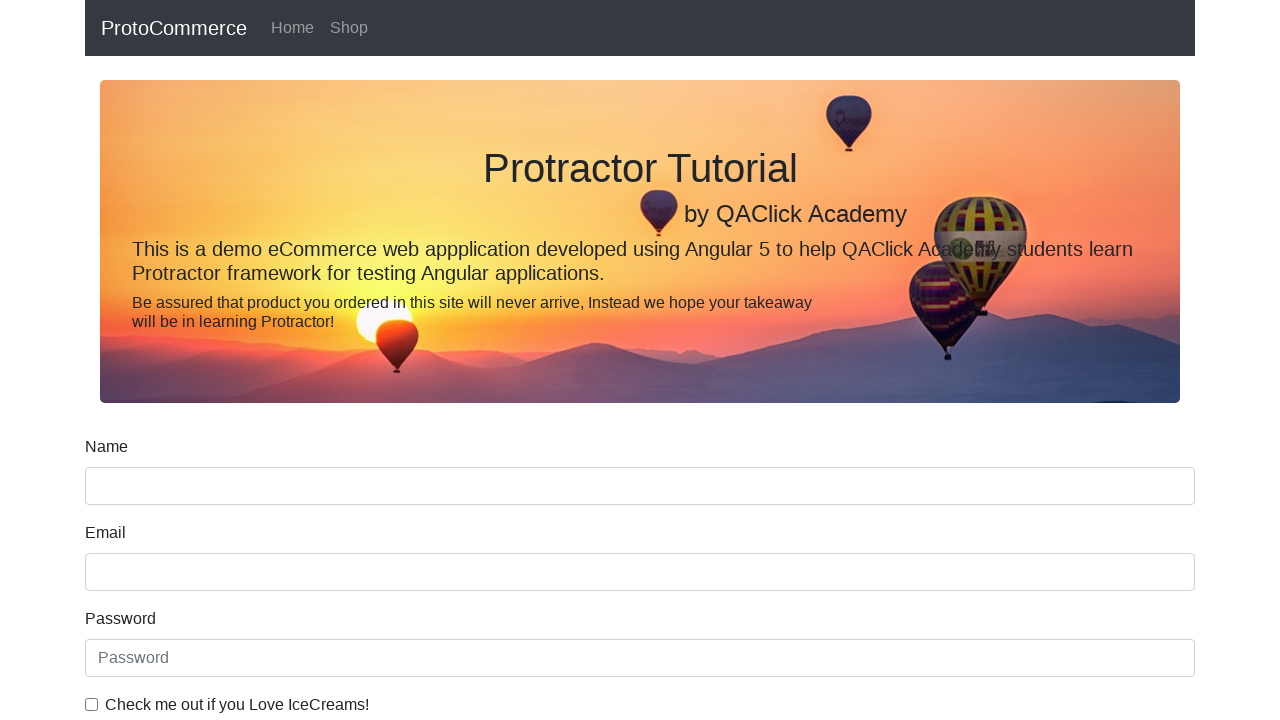

Located name input field
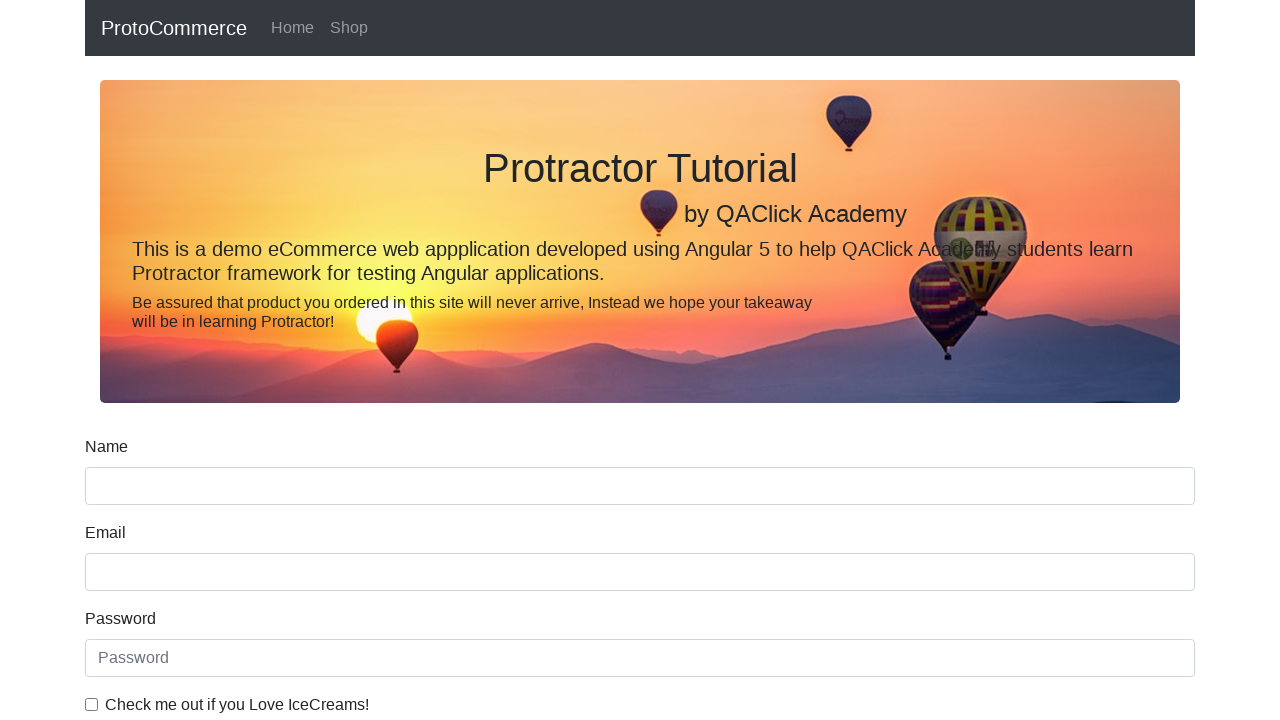

Located label above name input using relative locator
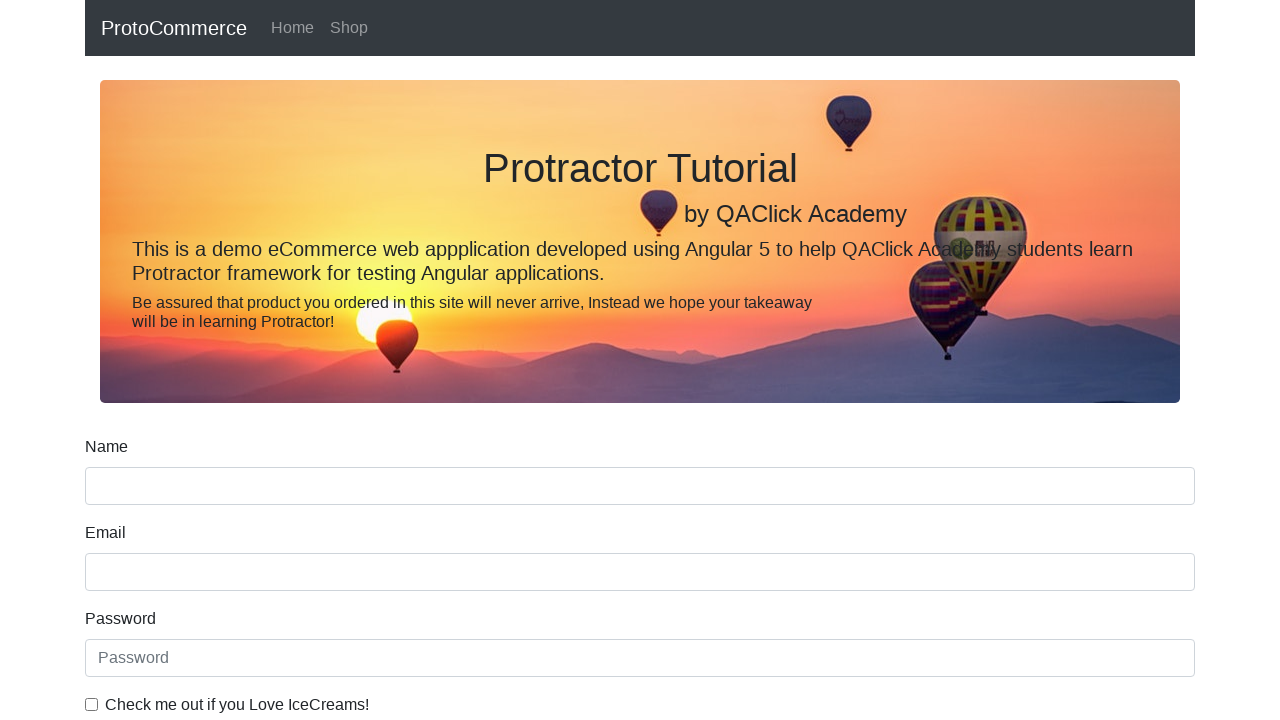

Printed text content of name label
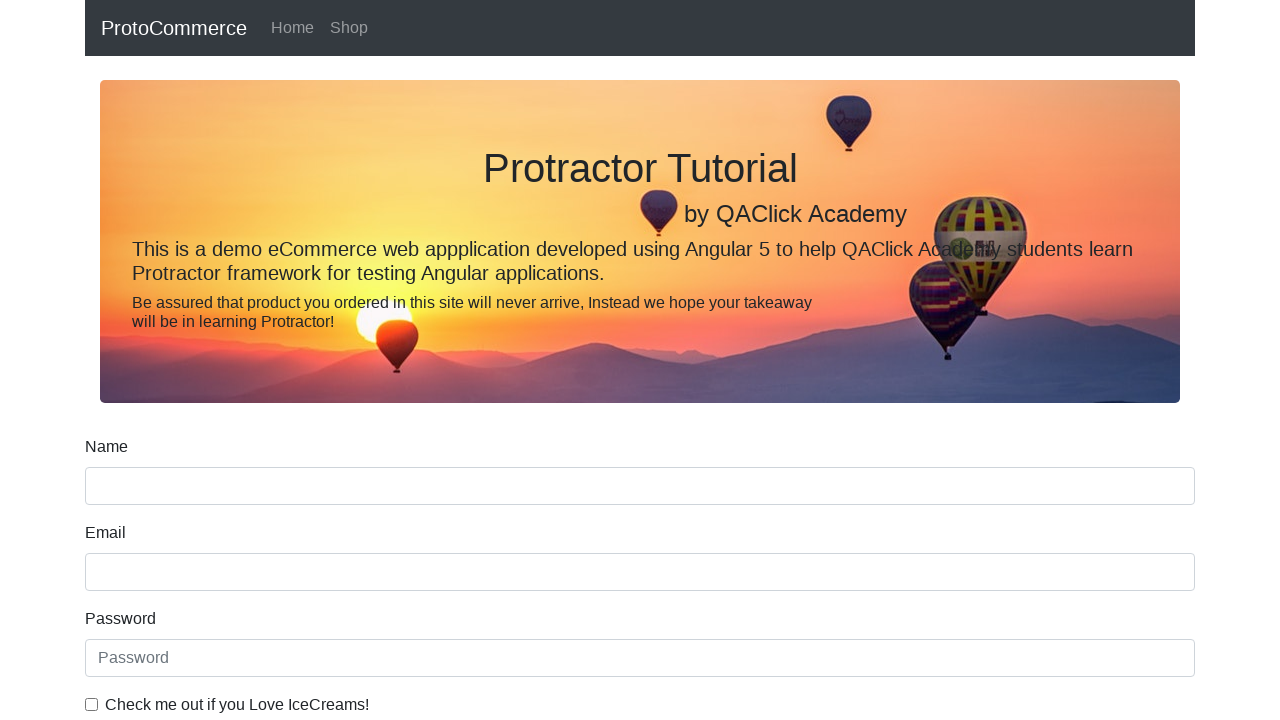

Located Date of Birth label
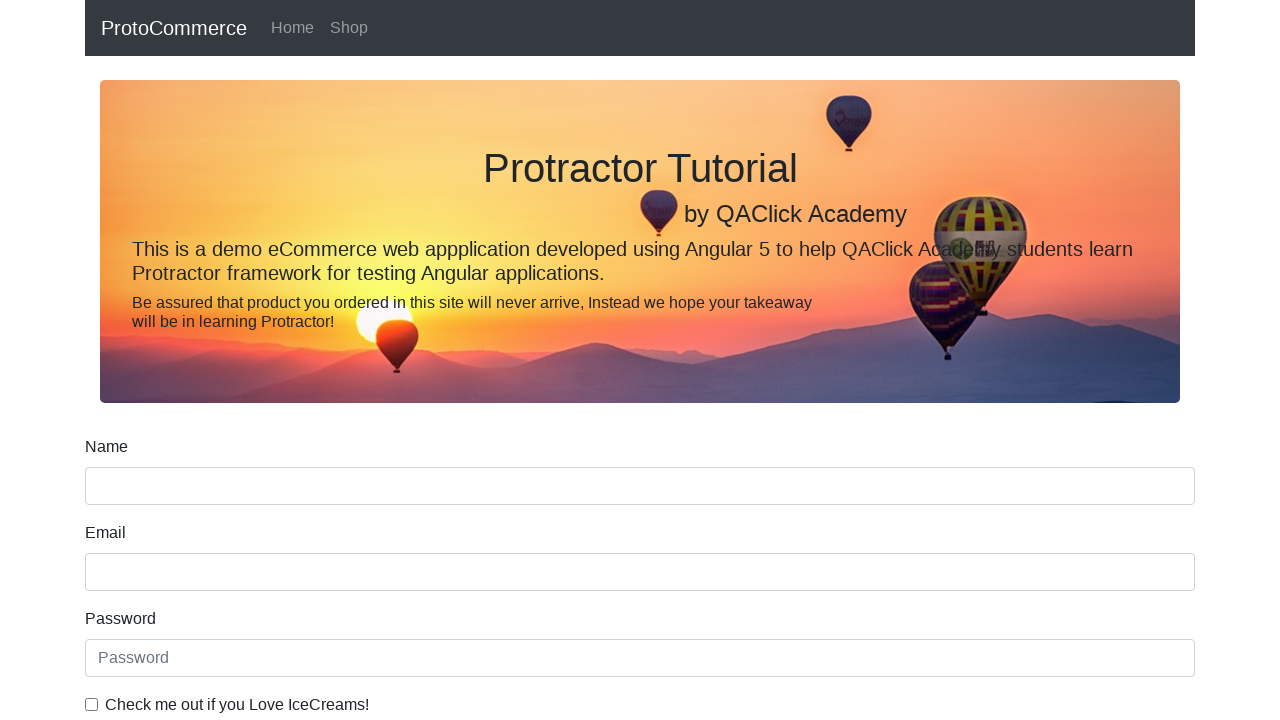

Clicked date input field below Date of Birth label at (640, 412) on input[name='bday']
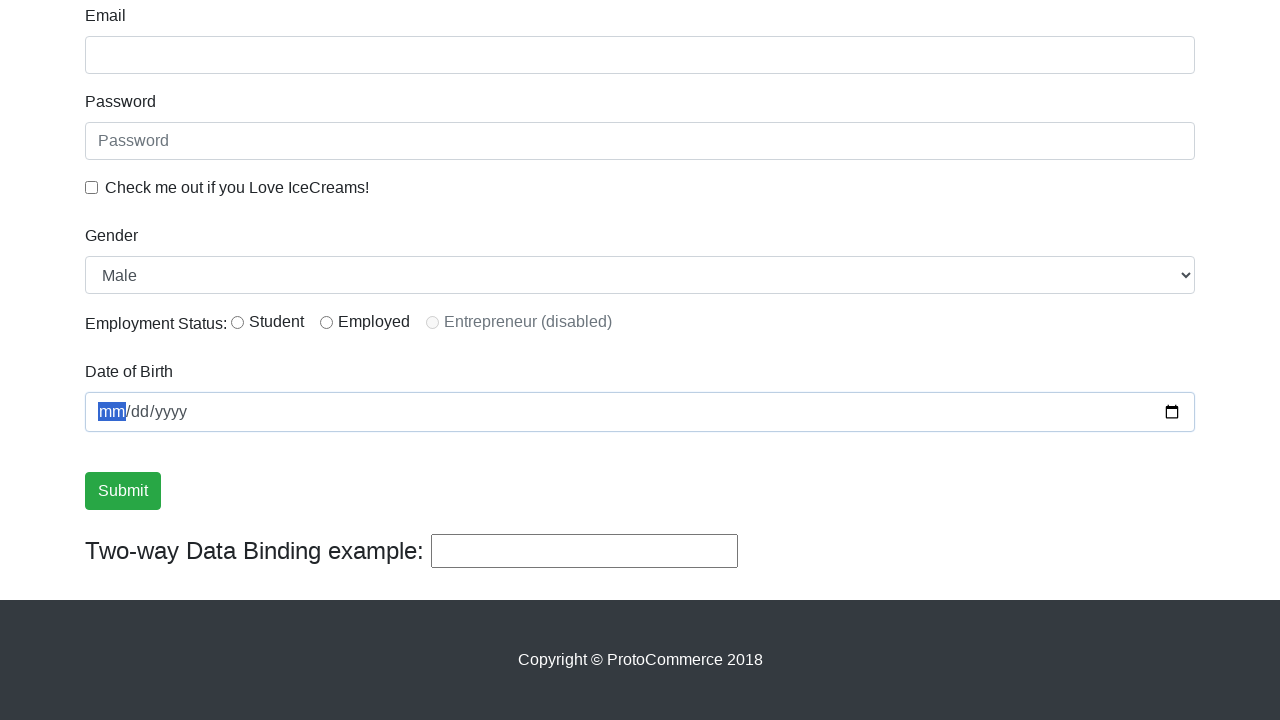

Clicked ice cream checkbox to the left of its label at (92, 187) on #exampleCheck1
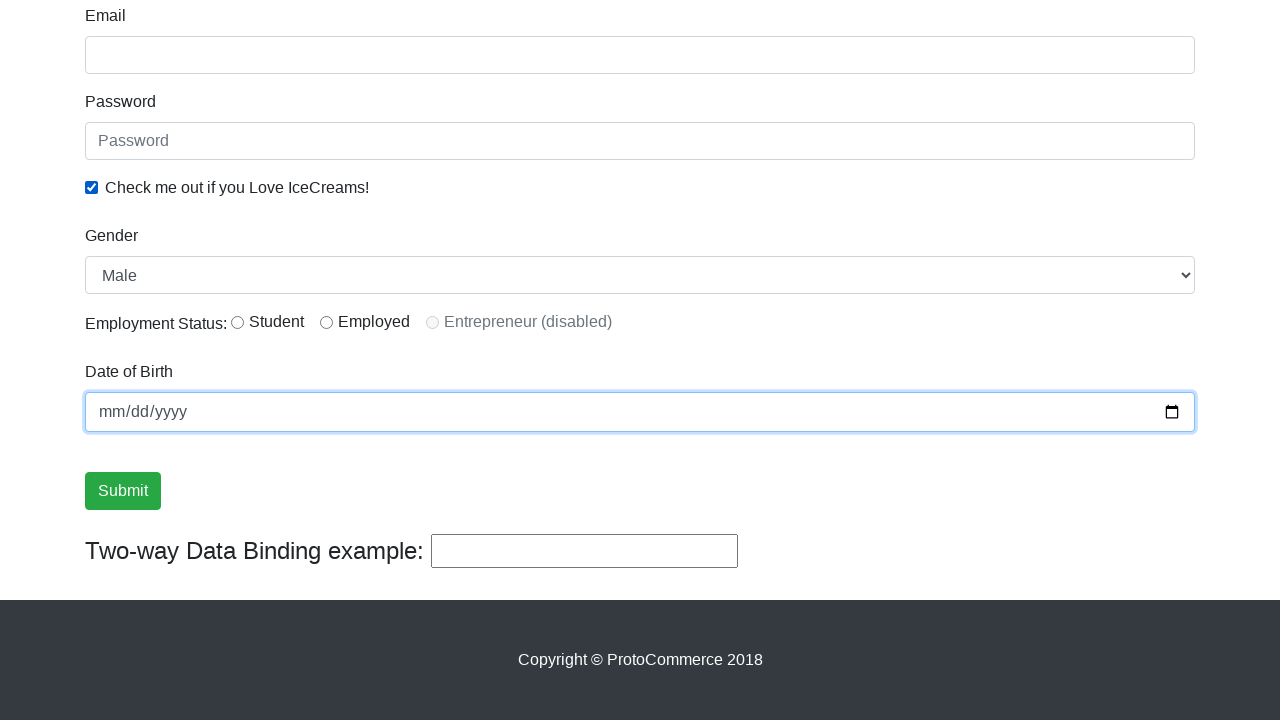

Located first inline radio button
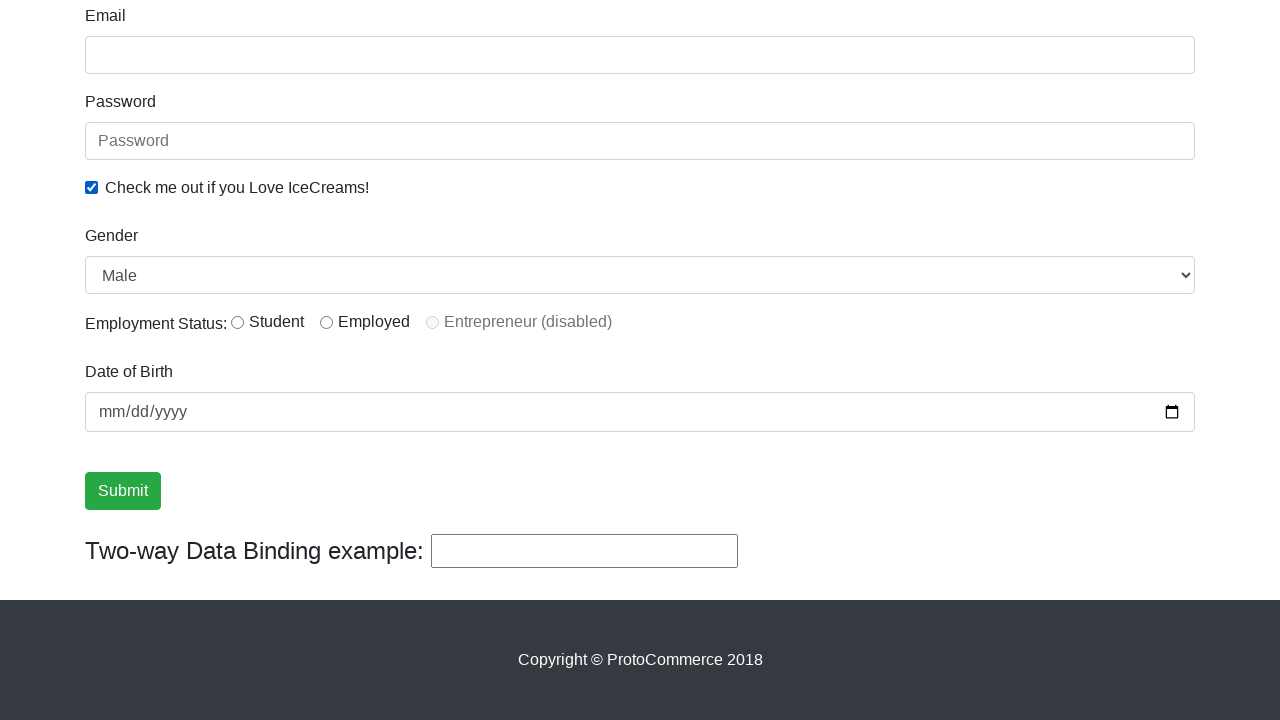

Located label to the right of first inline radio button
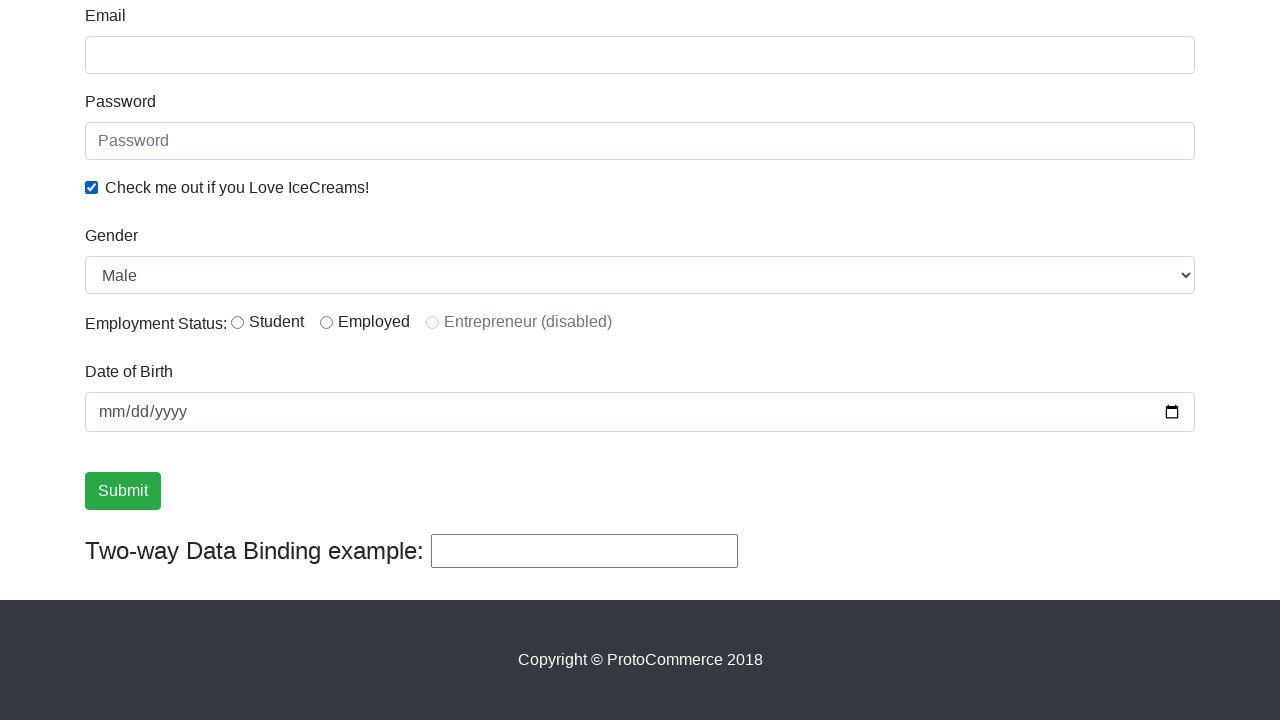

Printed text content of radio button label
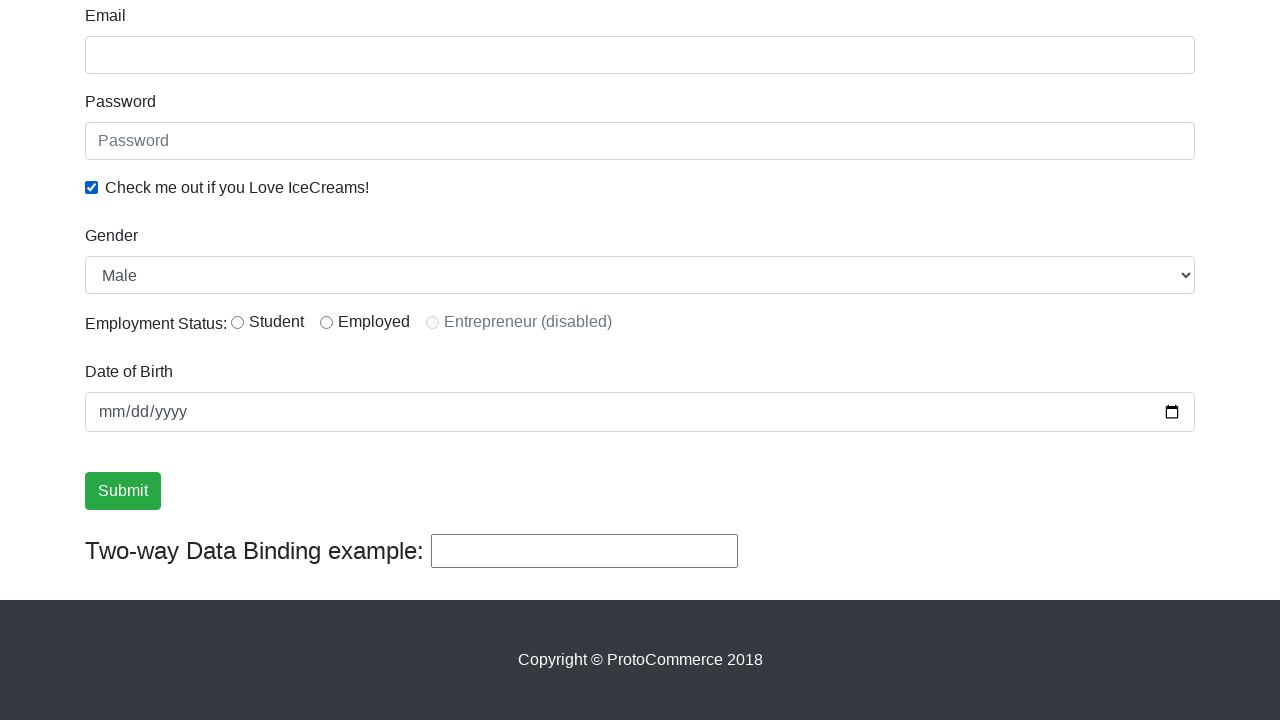

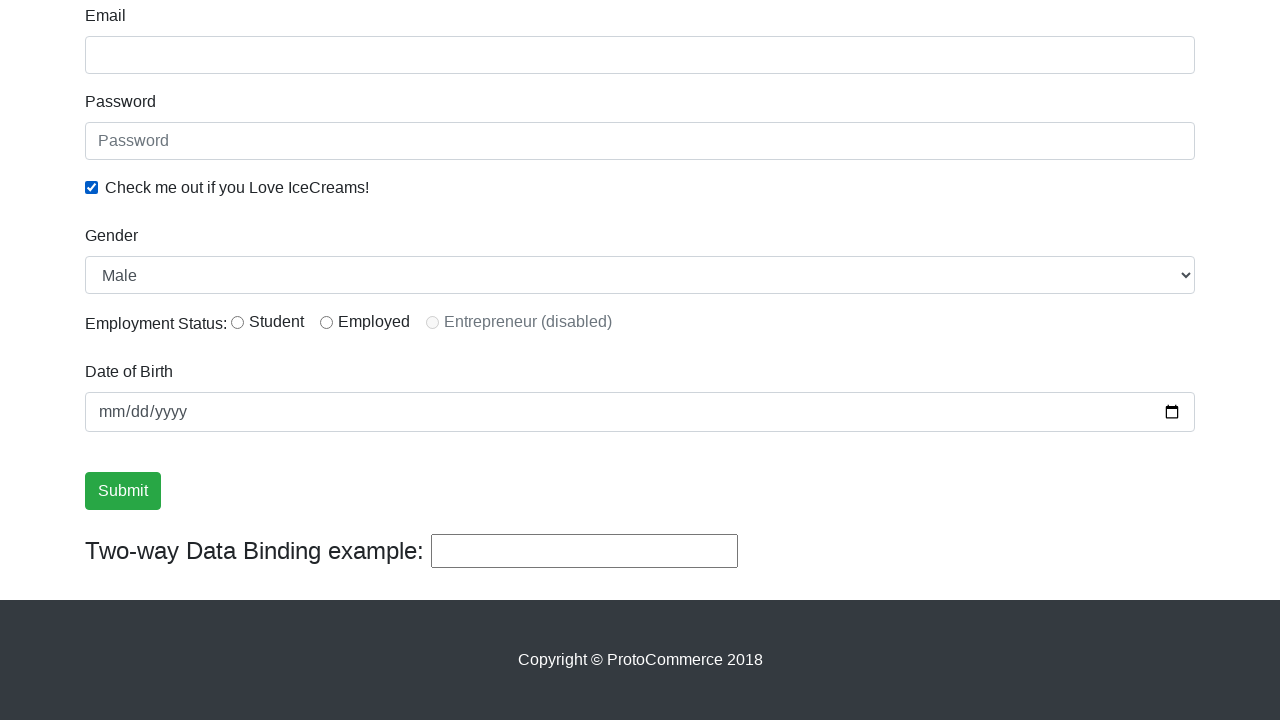